Tests JavaScript Prompt dialog by clicking the JS Prompt button, entering text, accepting it, and verifying the entered text appears in the result.

Starting URL: https://the-internet.herokuapp.com/javascript_alerts

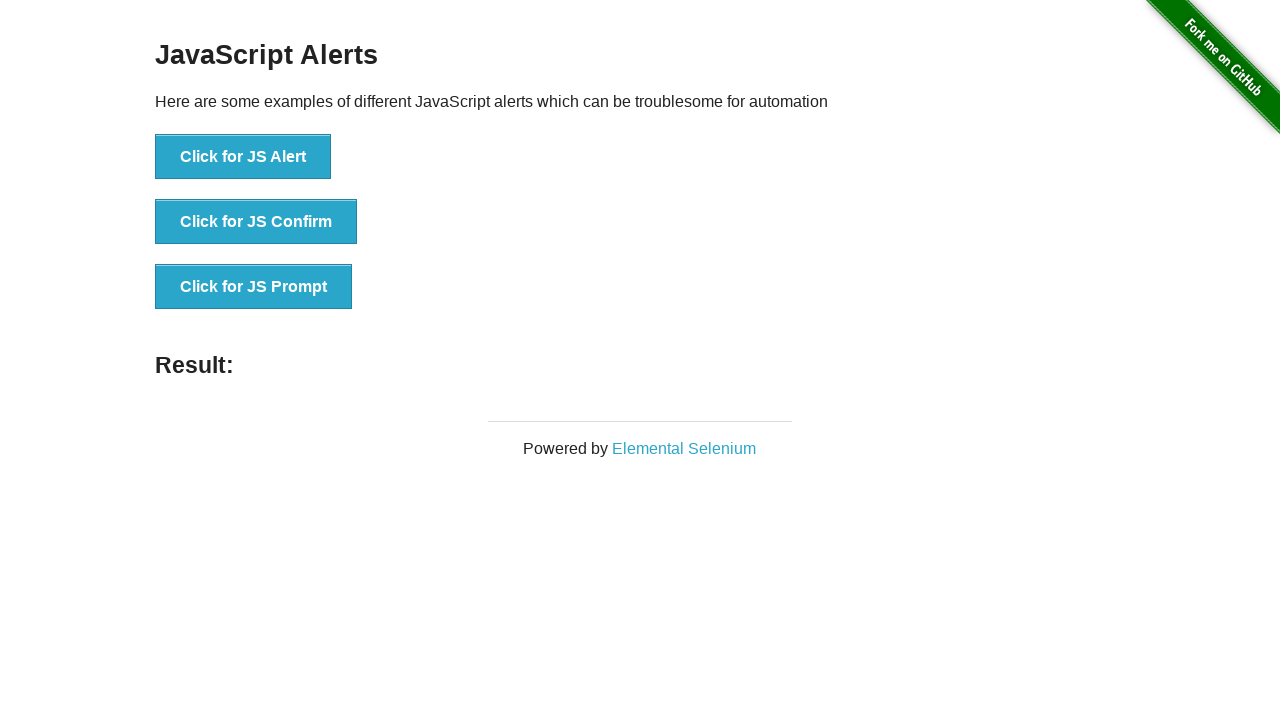

Set up dialog handler to accept prompt with 'selenium_test_input'
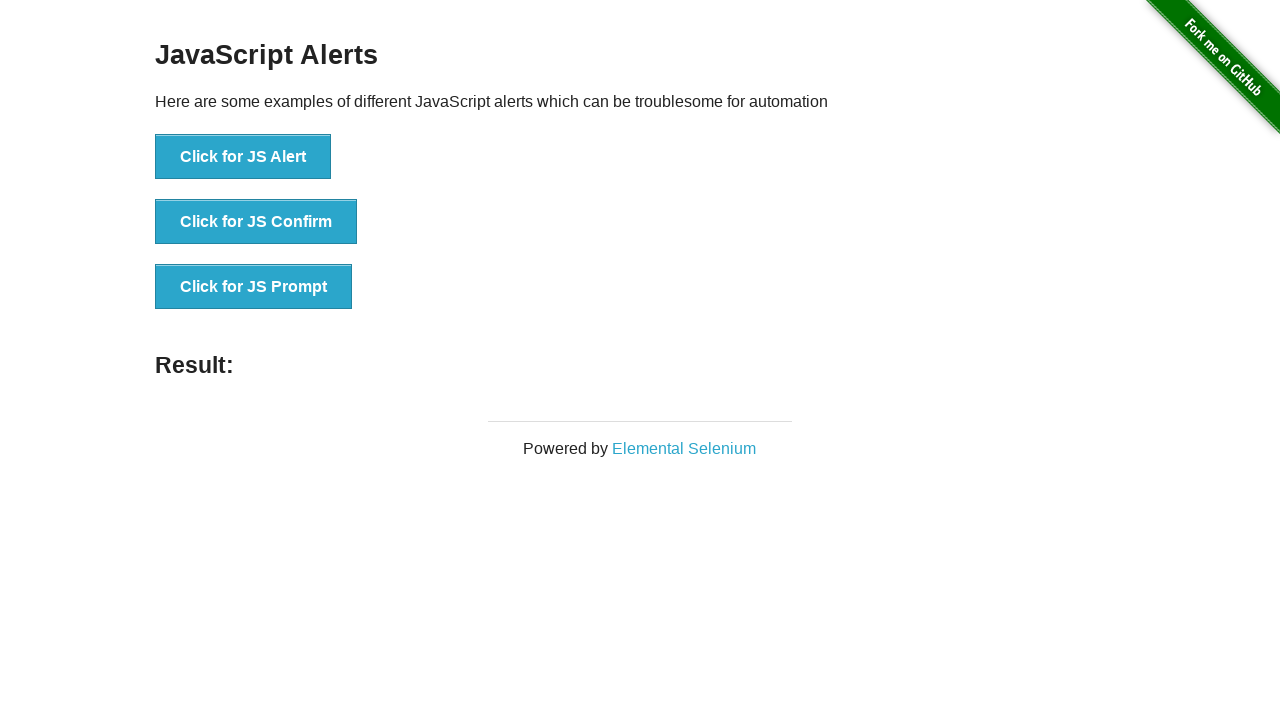

Clicked JS Prompt button at (254, 287) on button[onclick*='jsPrompt']
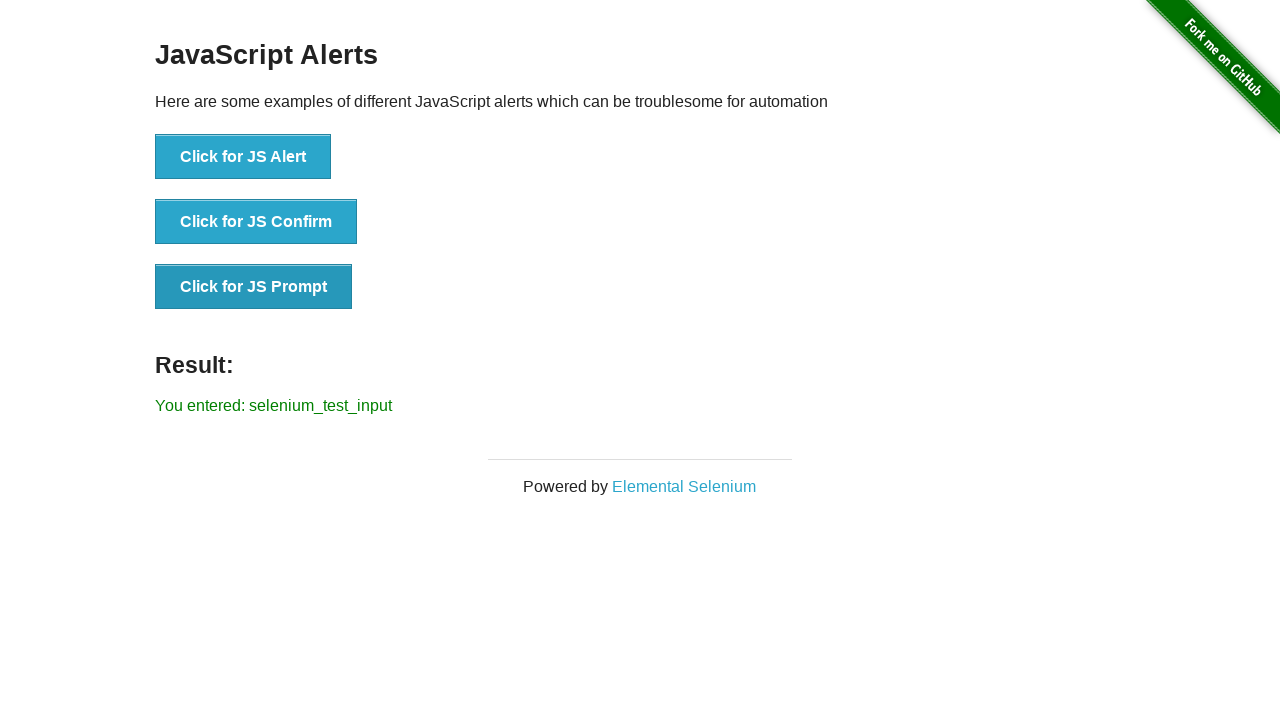

Waited for result message to appear
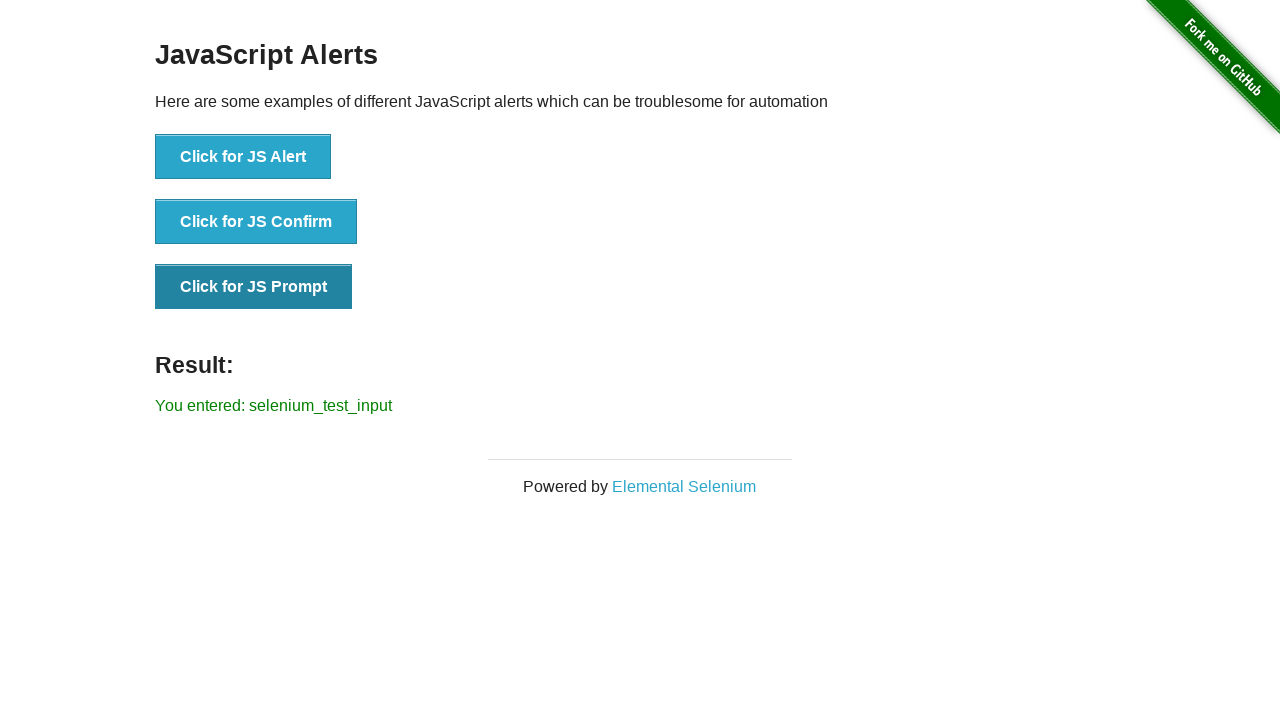

Retrieved result text from page
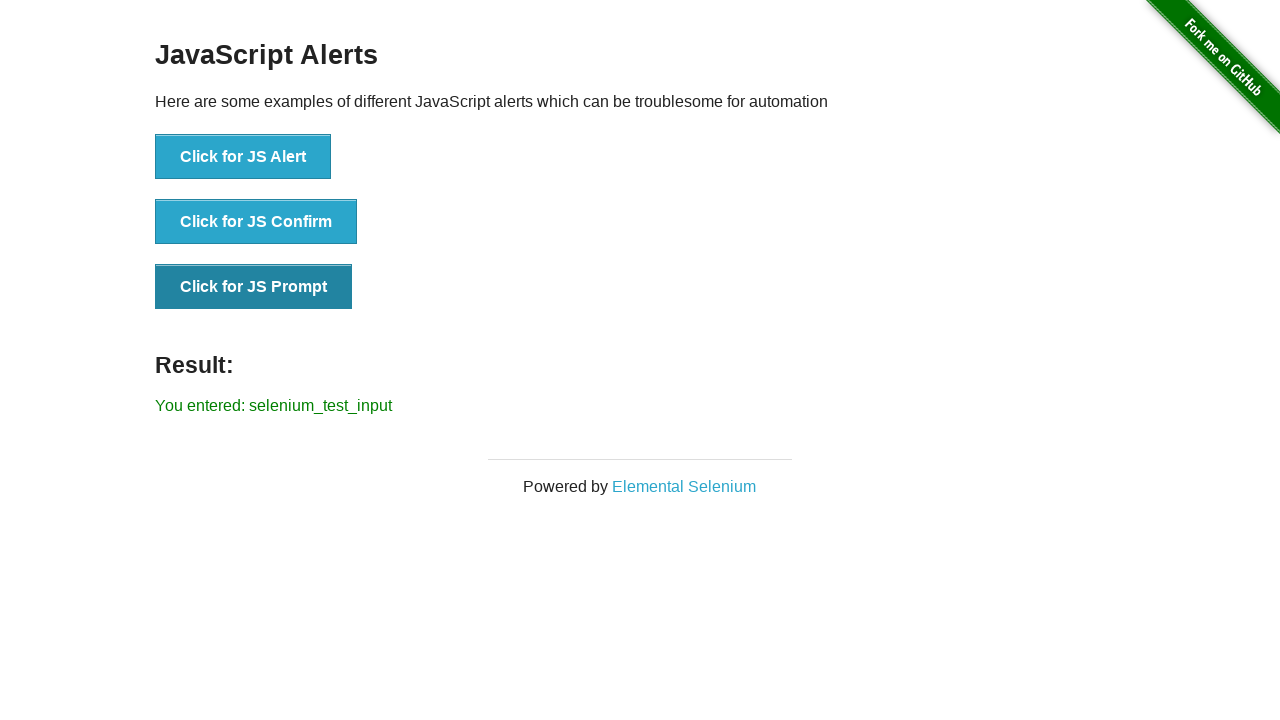

Verified that result text matches expected message: 'You entered: selenium_test_input'
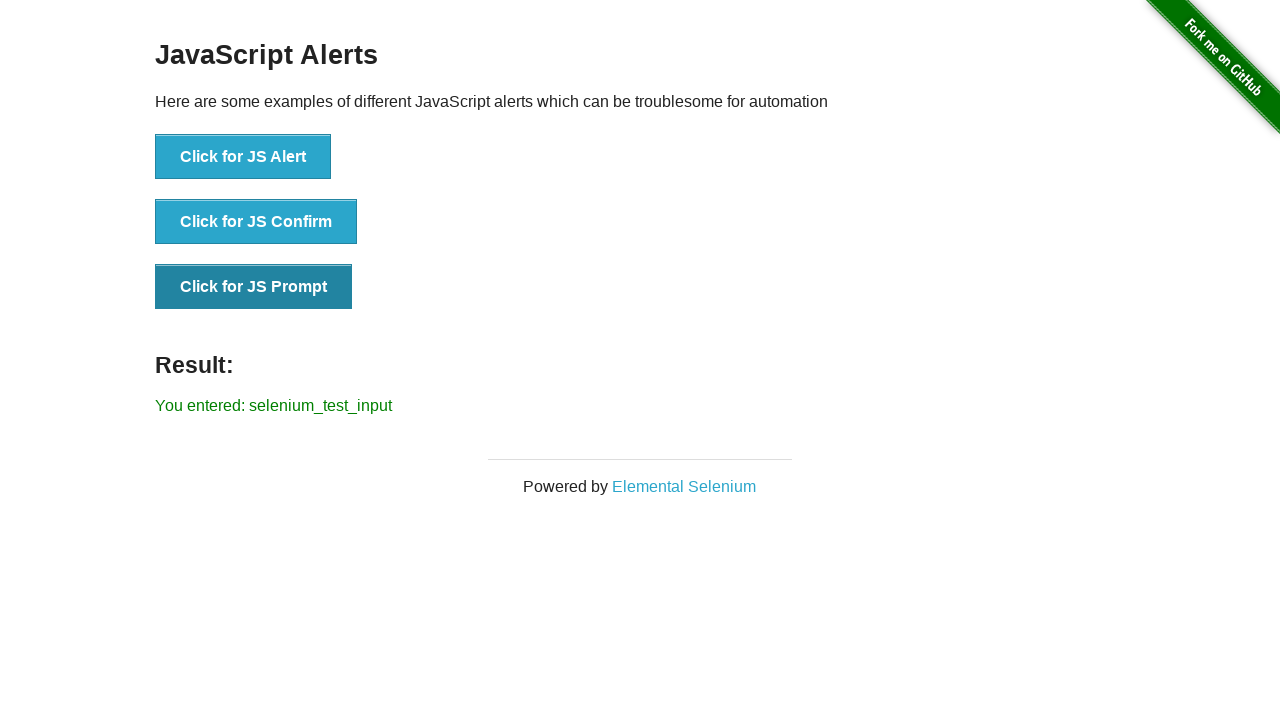

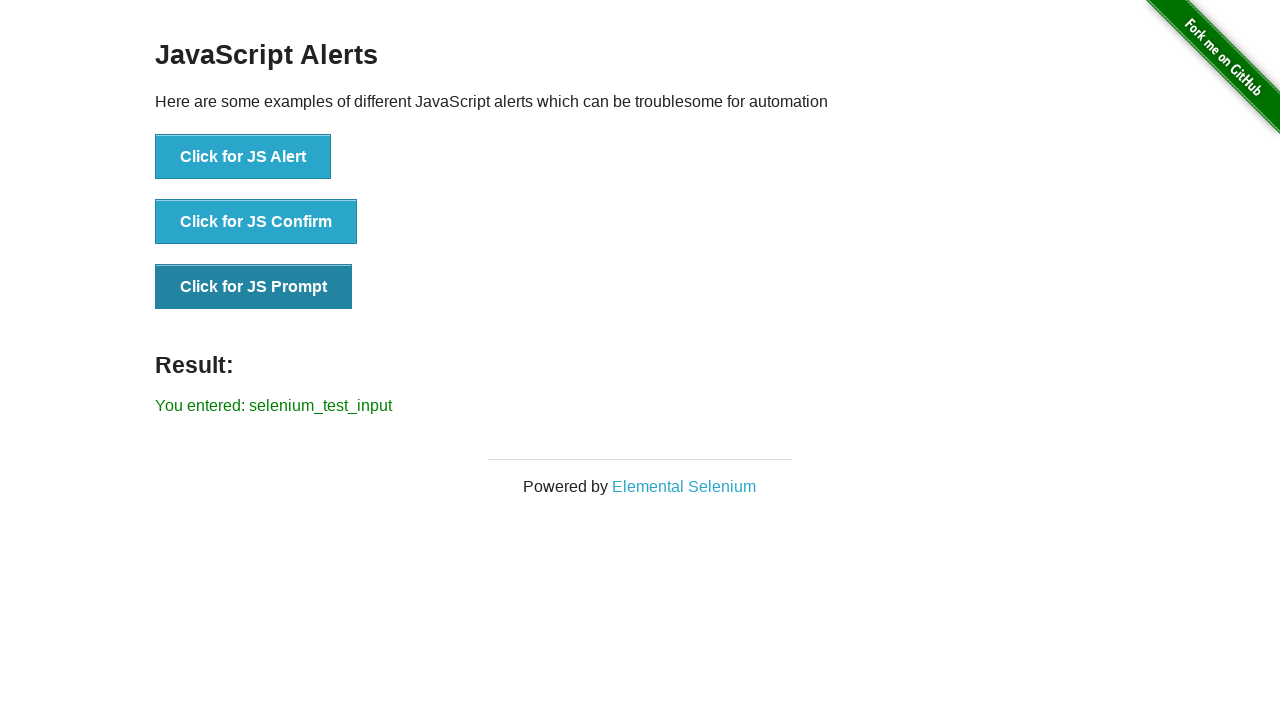